Tests AJAX loading panel functionality by clicking on a date in a calendar and waiting for the selection to be processed

Starting URL: https://demos.telerik.com/aspnet-ajax/ajaxloadingpanel/functionality/explicit-show-hide/defaultcs.aspx

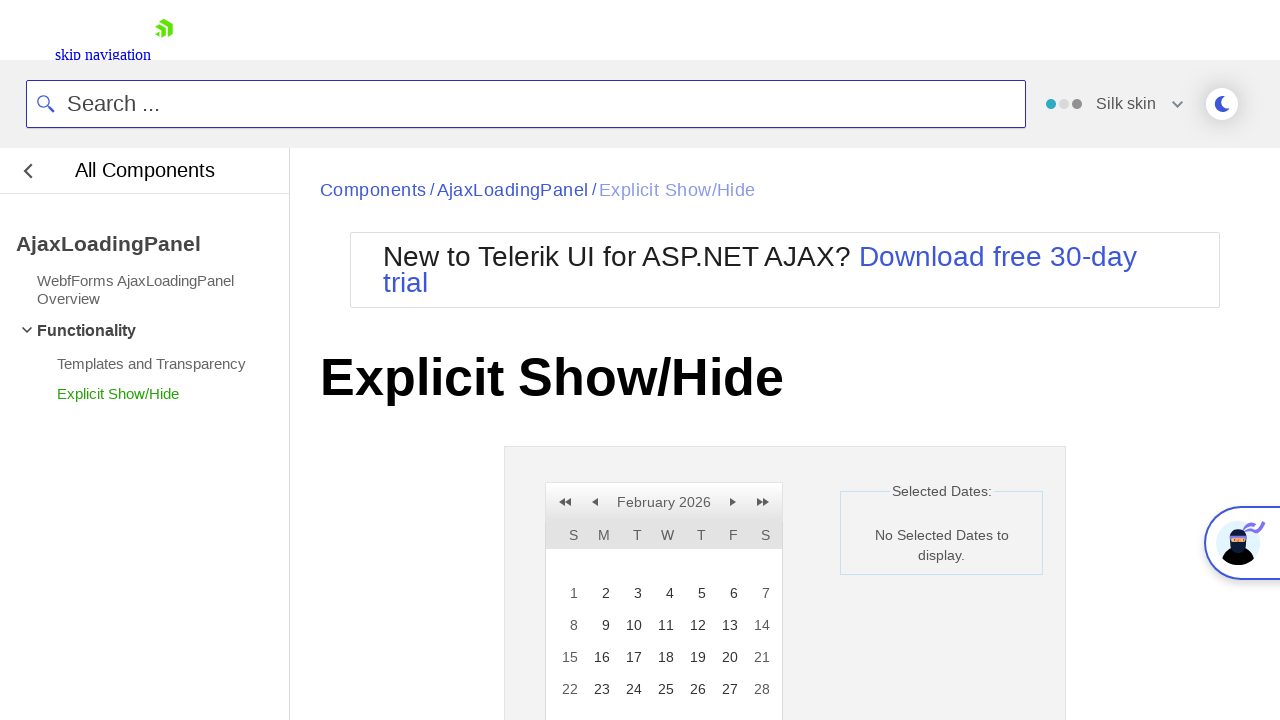

Retrieved initial selected date text
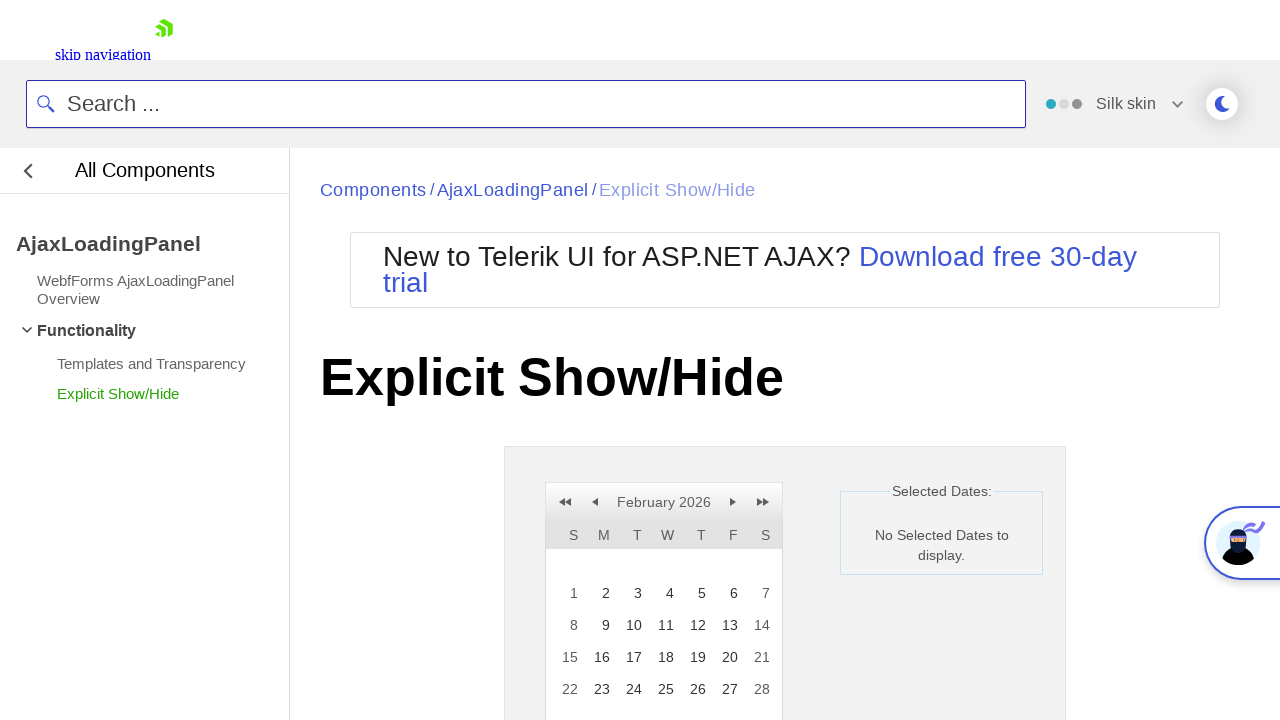

Clicked on date 12 in calendar at (696, 625) on xpath=//a[text()='12']/parent::td
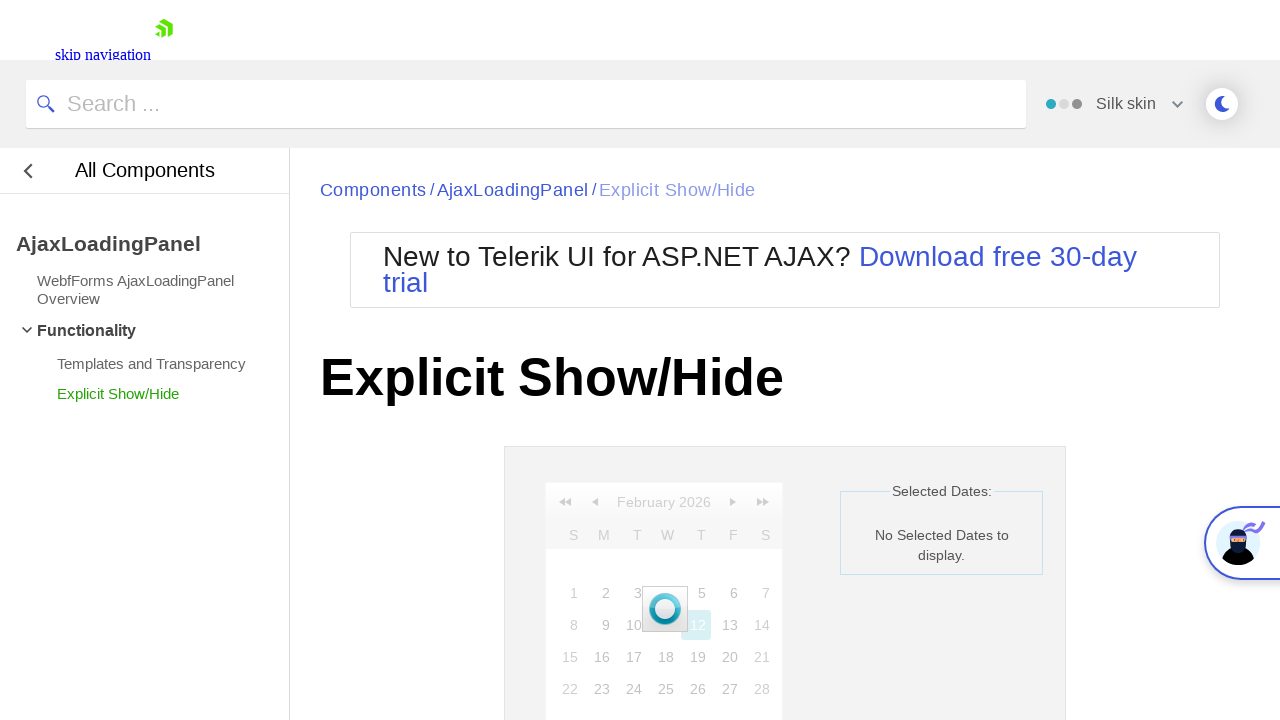

Date 12 marked as selected with rcSelected class
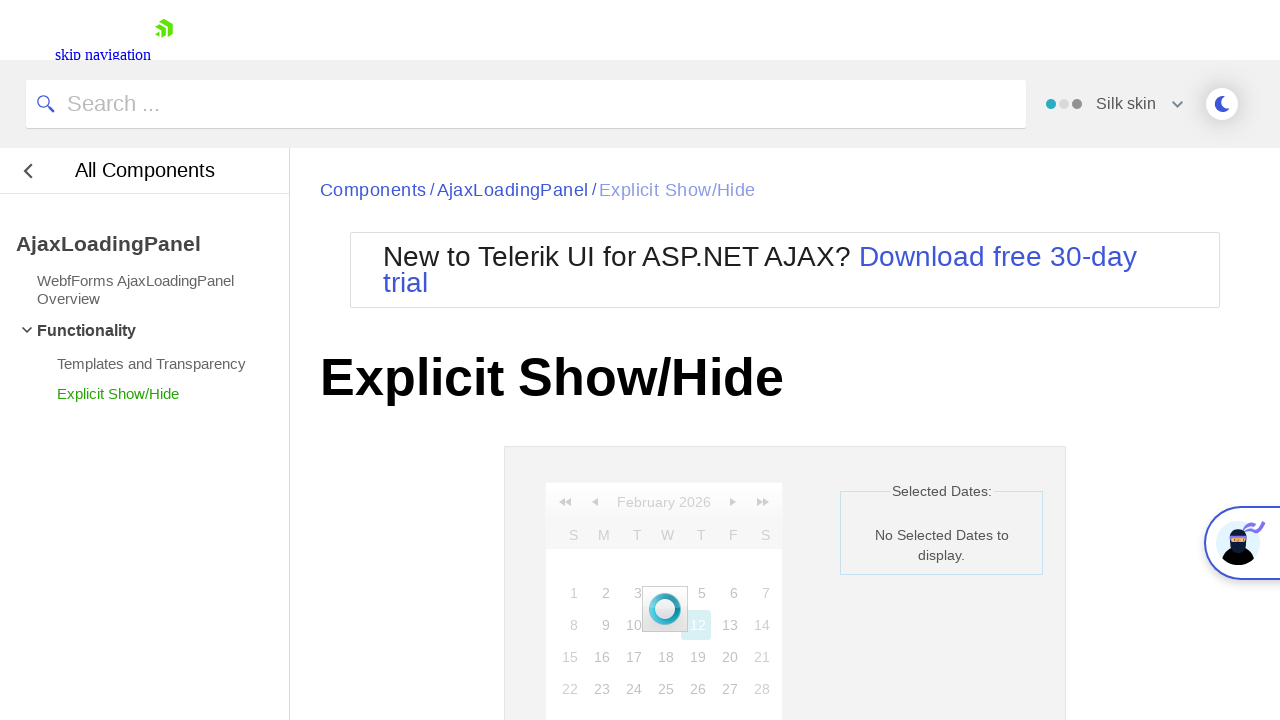

AJAX loading panel disappeared after date selection
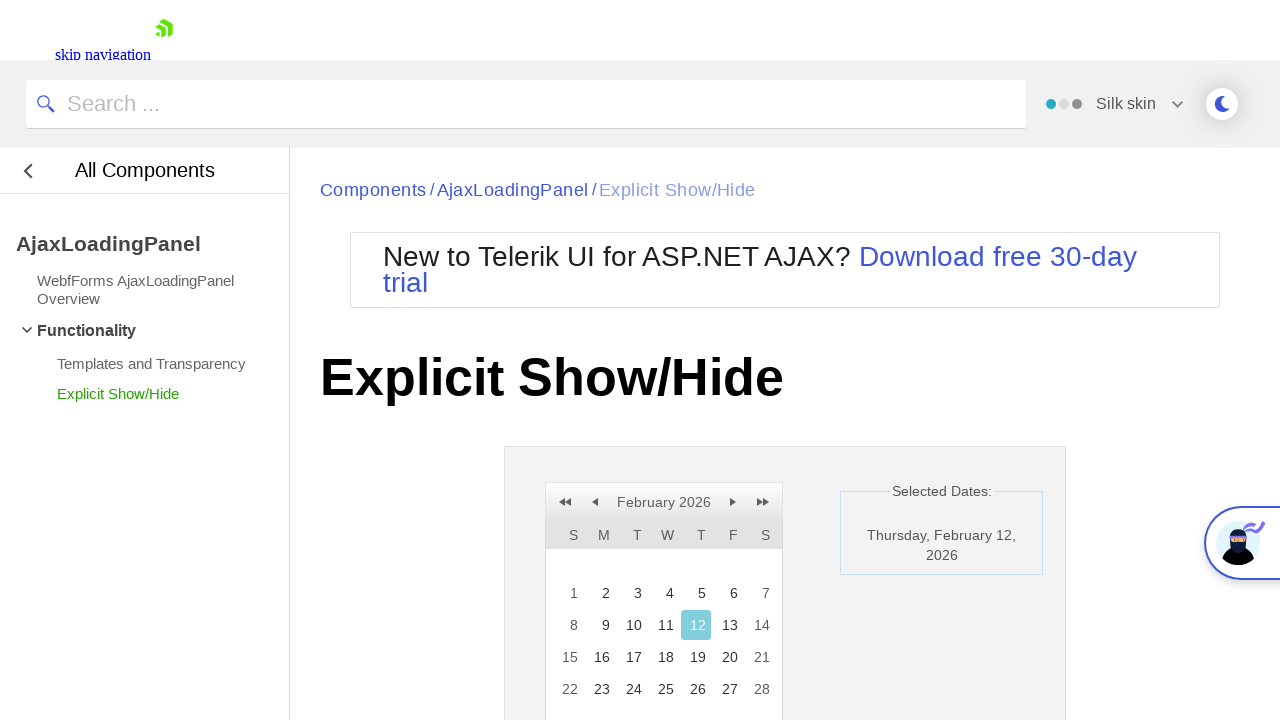

Retrieved updated selected date text after AJAX processing
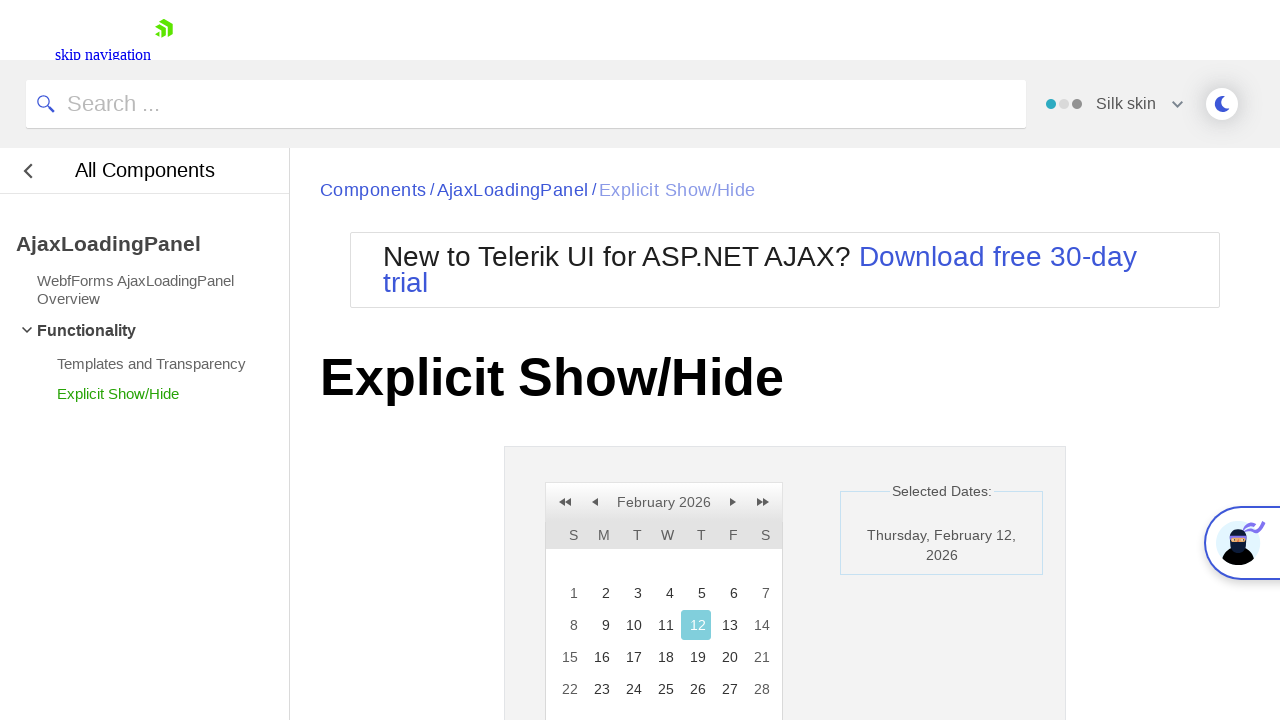

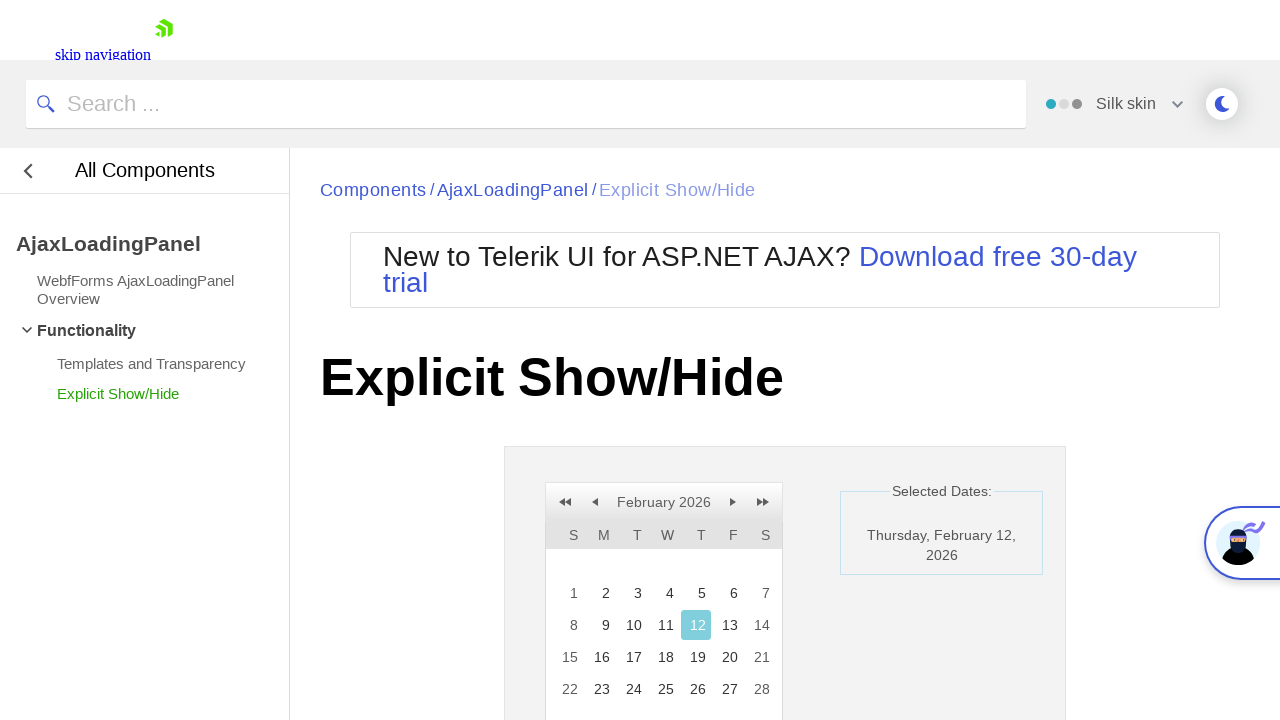